Fills out a practice form on DemoQA website including personal information like name, email, gender, mobile number, and date of birth

Starting URL: https://demoqa.com/automation-practice-form

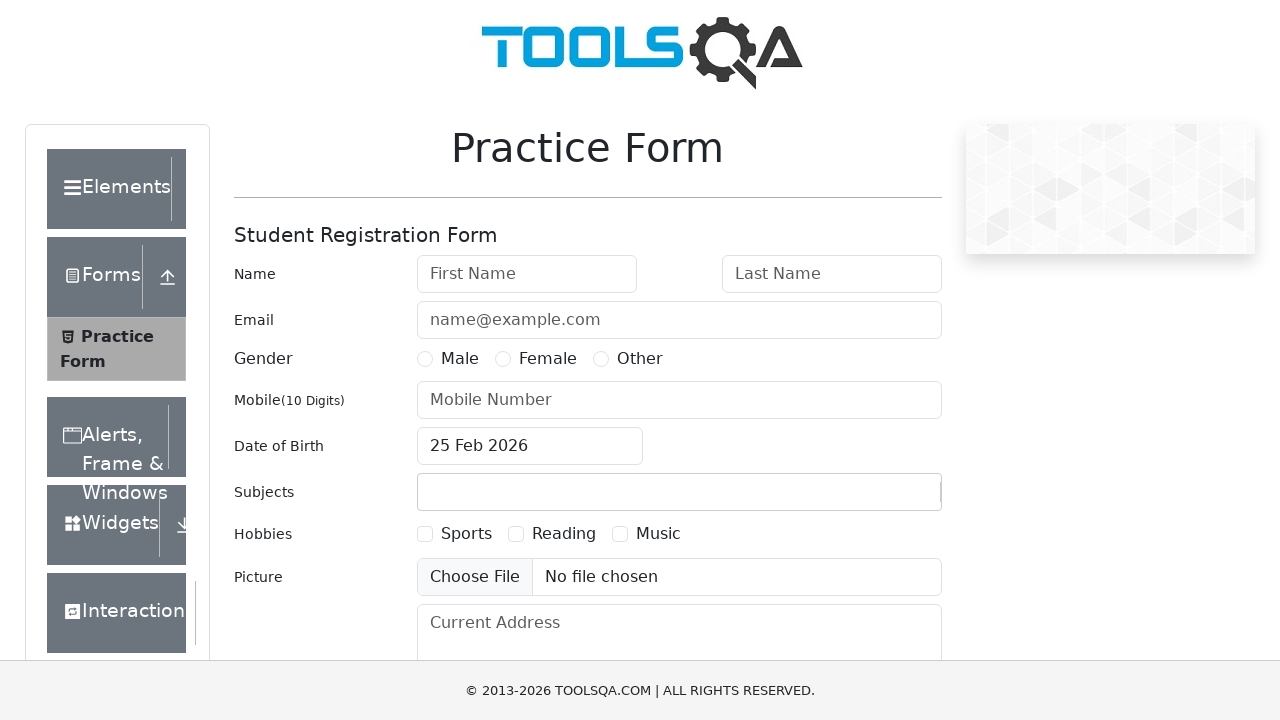

Filled first name field with 'Liza' on #firstName
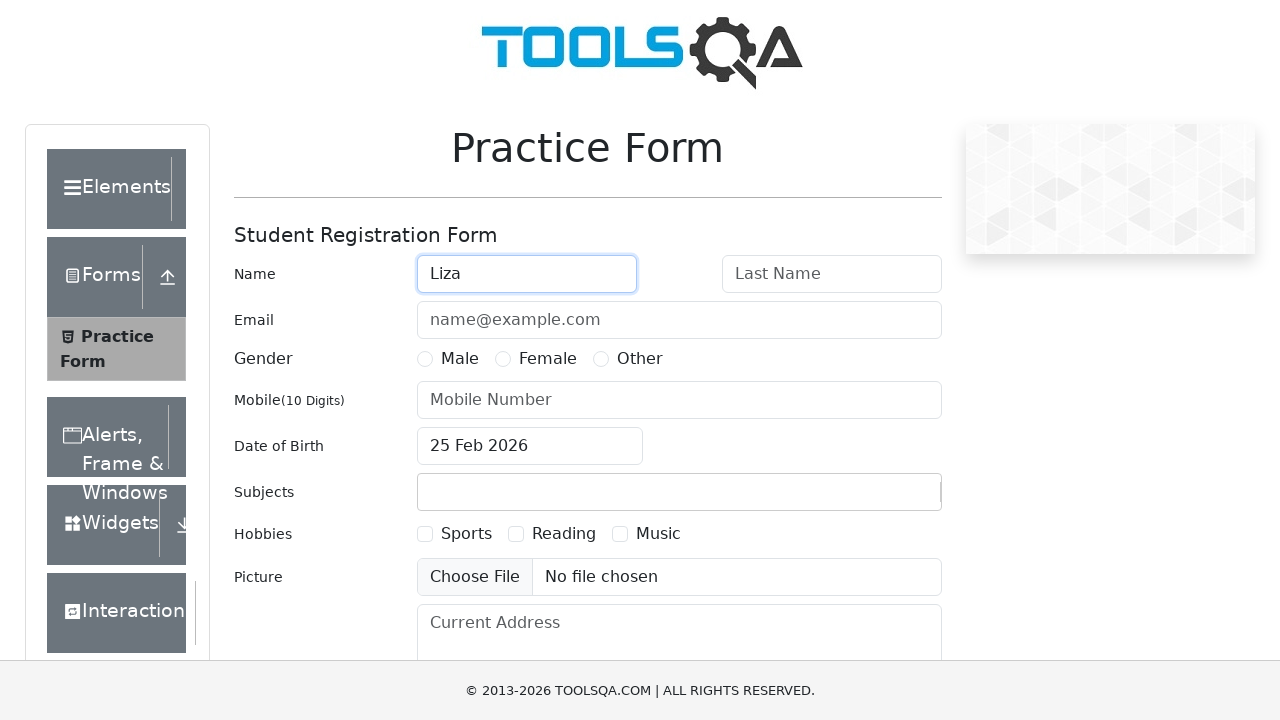

Filled last name field with 'Adams' on #lastName
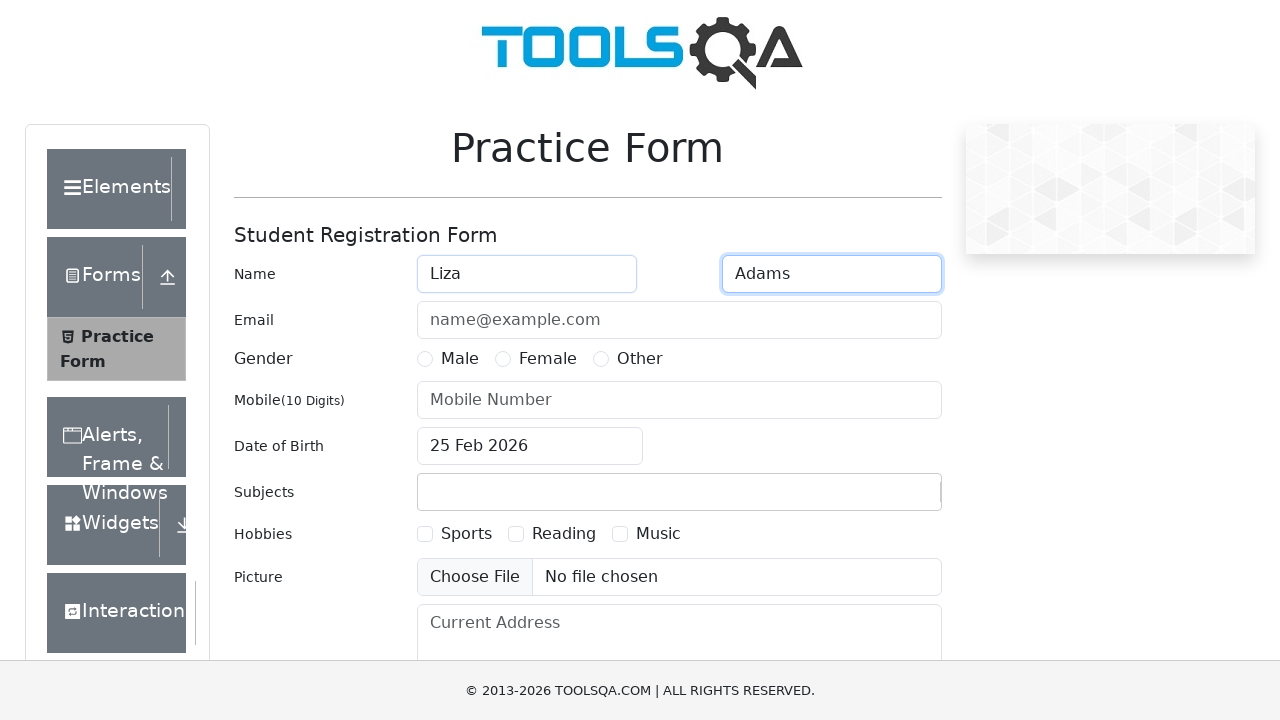

Filled email field with 'adams@gmail.com' on #userEmail
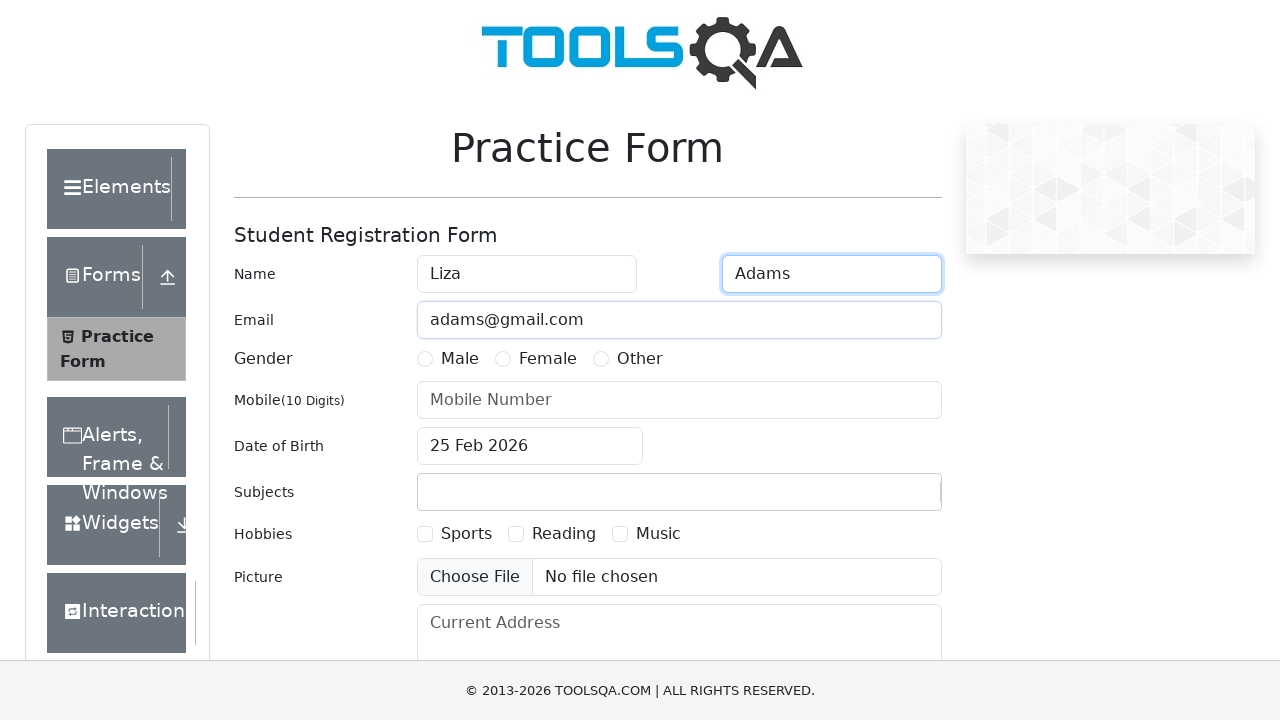

Selected Female gender option at (548, 359) on label[for='gender-radio-2']
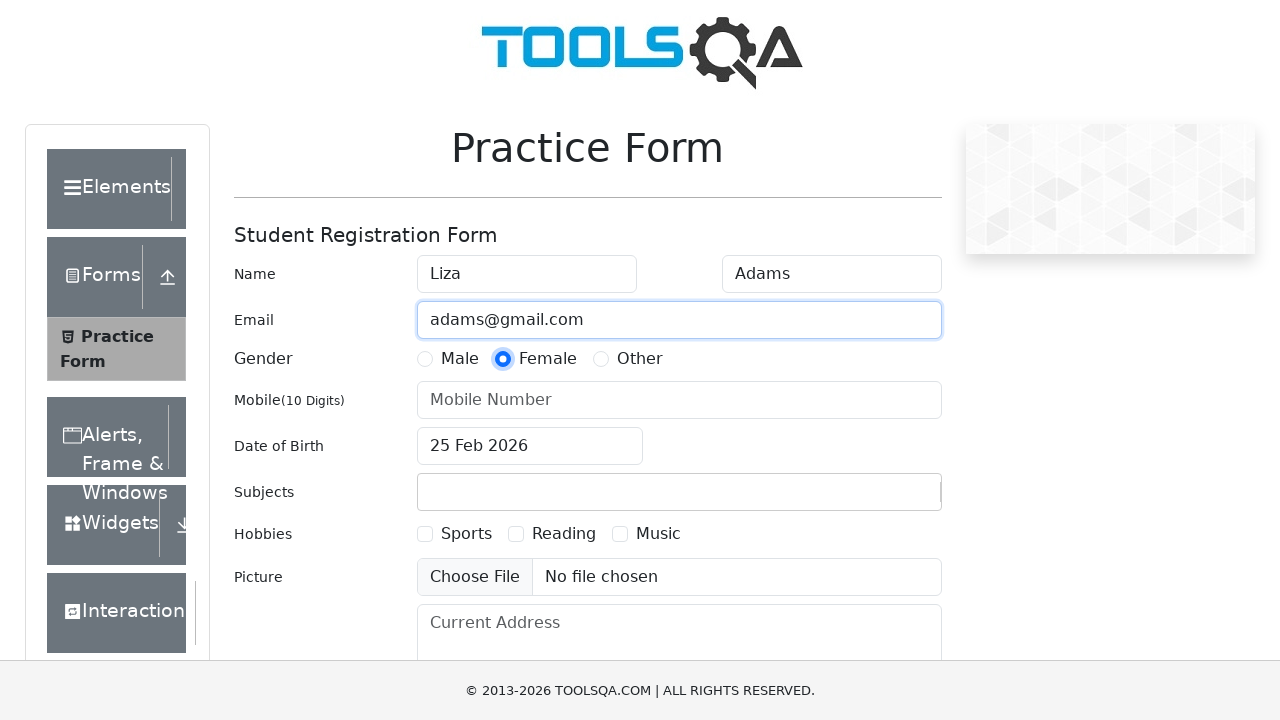

Filled mobile number field with '1234567889' on input[placeholder='Mobile Number']
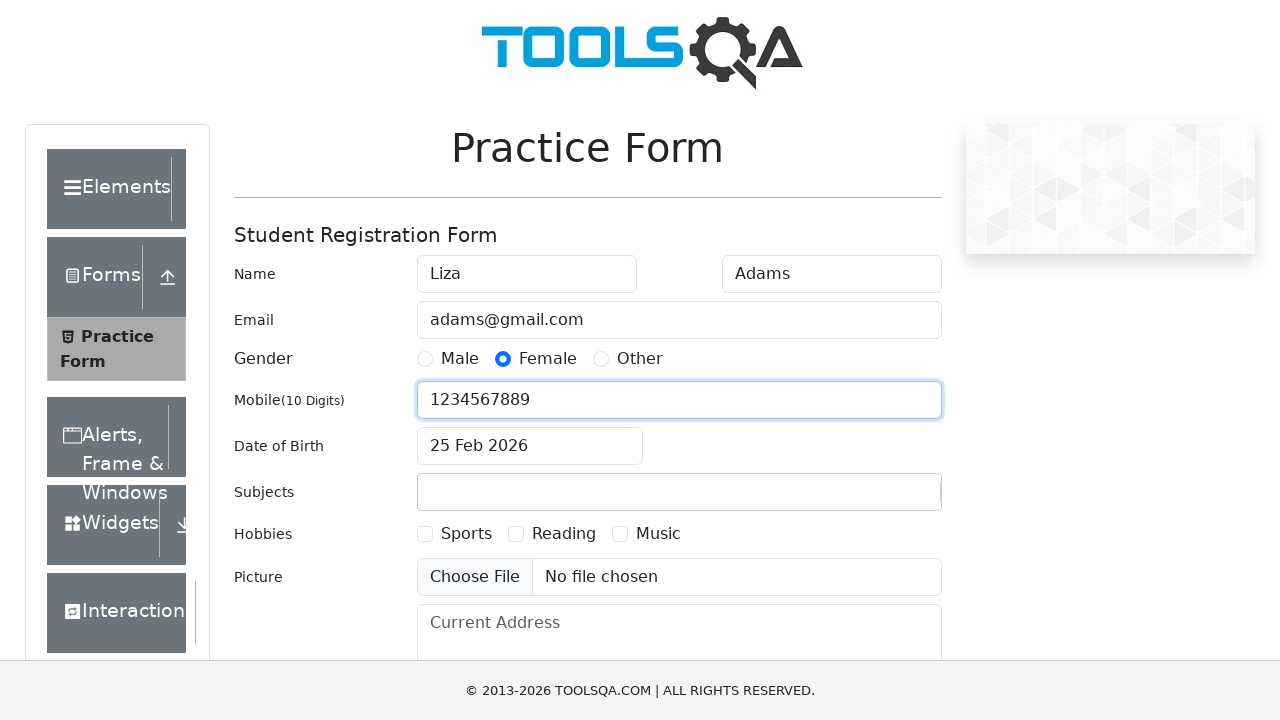

Clicked date of birth input to open date picker at (530, 446) on #dateOfBirthInput
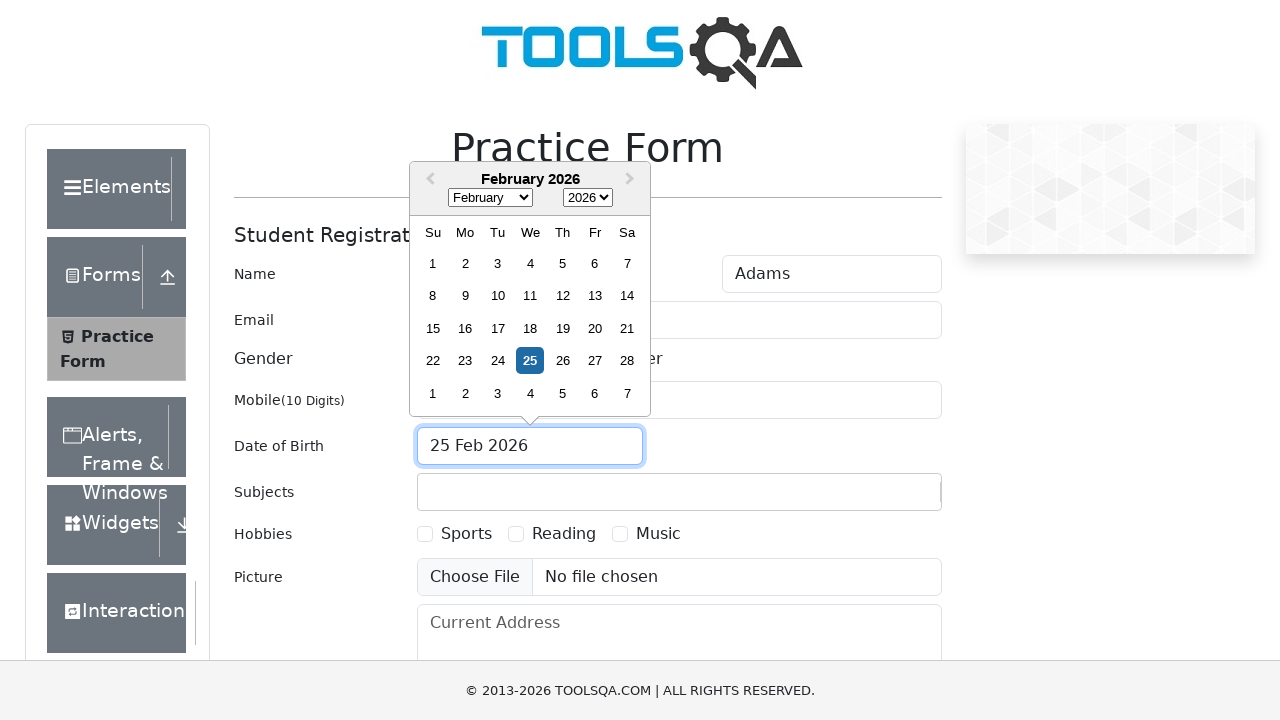

Selected year 2000 from date picker dropdown on select.react-datepicker__year-select
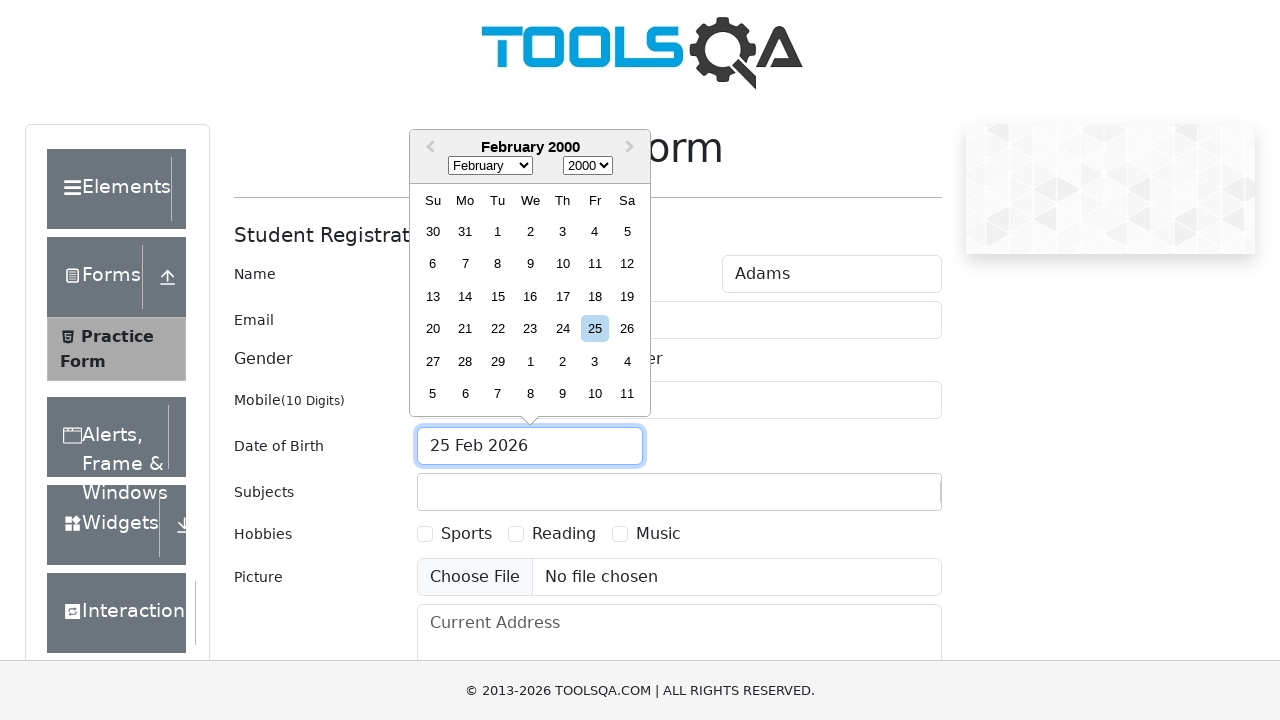

Selected September from month dropdown on select.react-datepicker__month-select
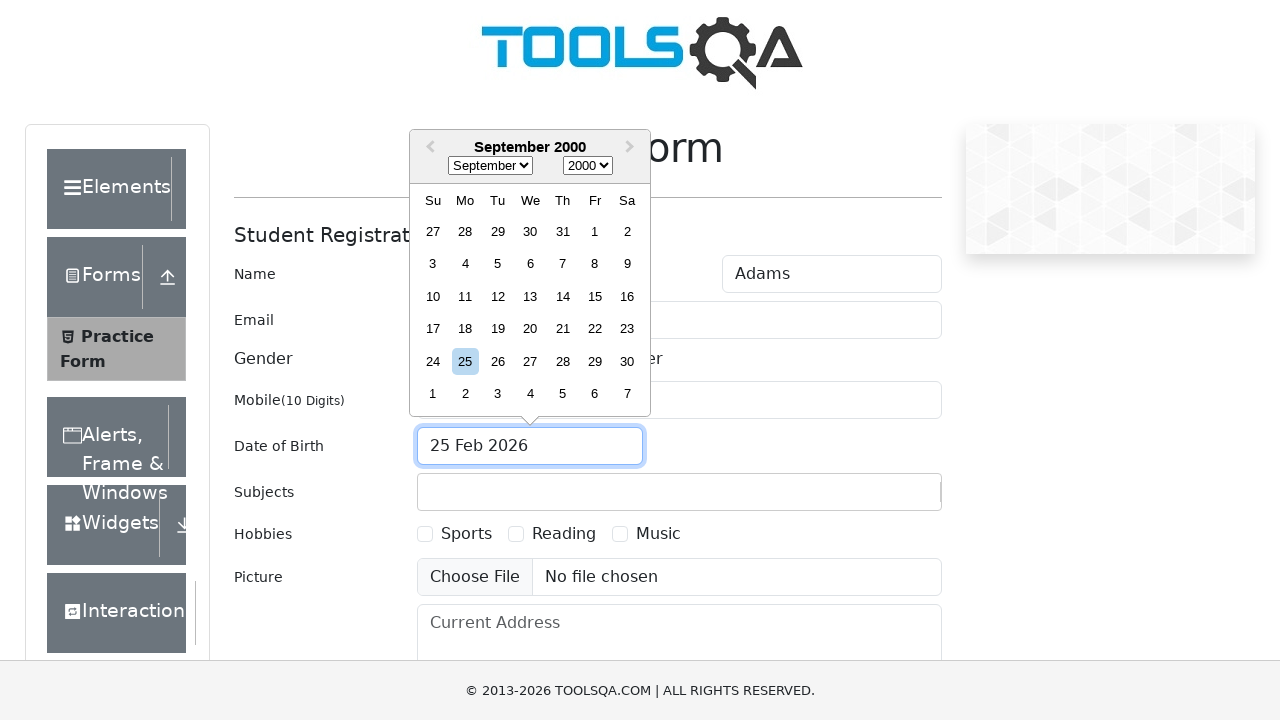

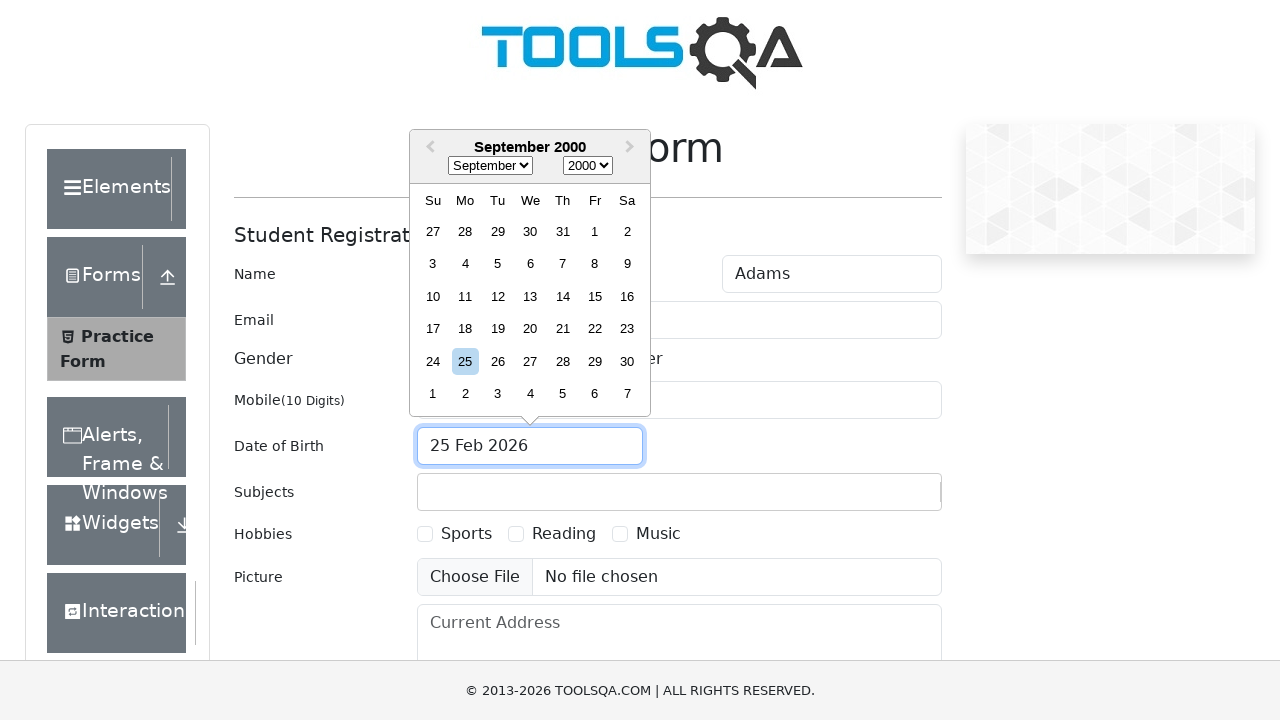